Tests login form validation by entering username without password and verifying the error message

Starting URL: https://www.saucedemo.com/

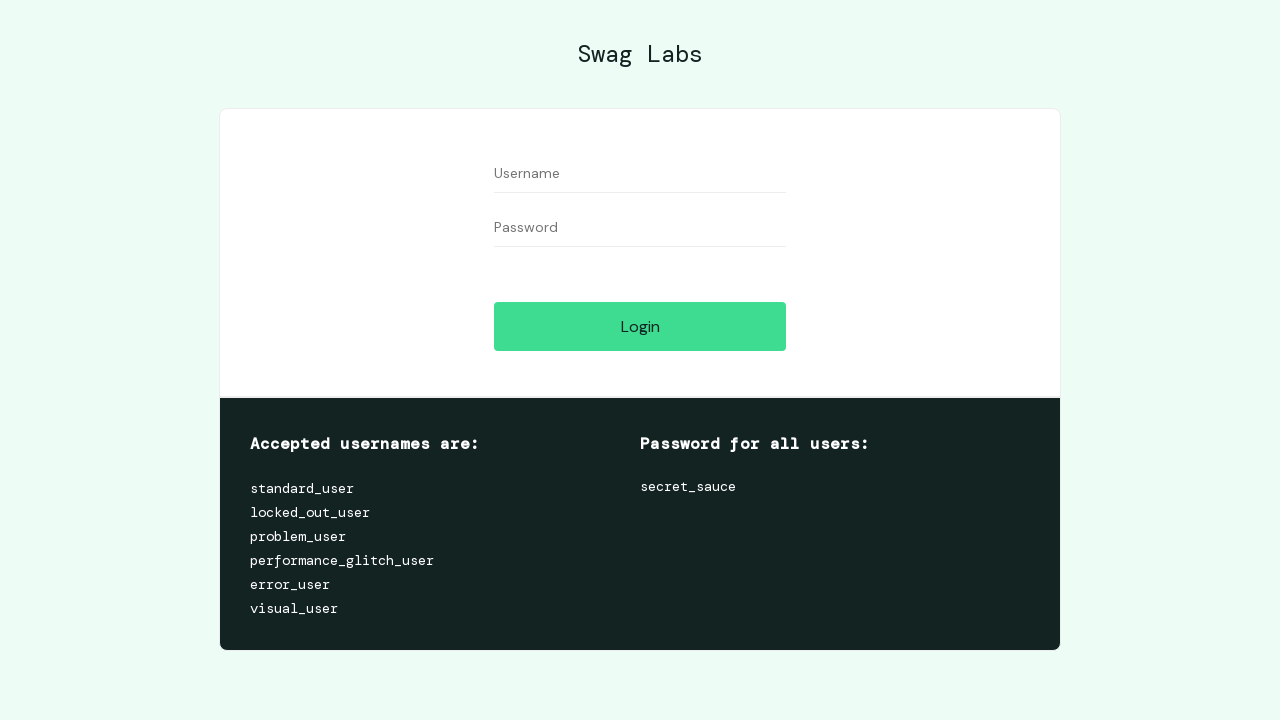

Navigated to Sauce Demo login page
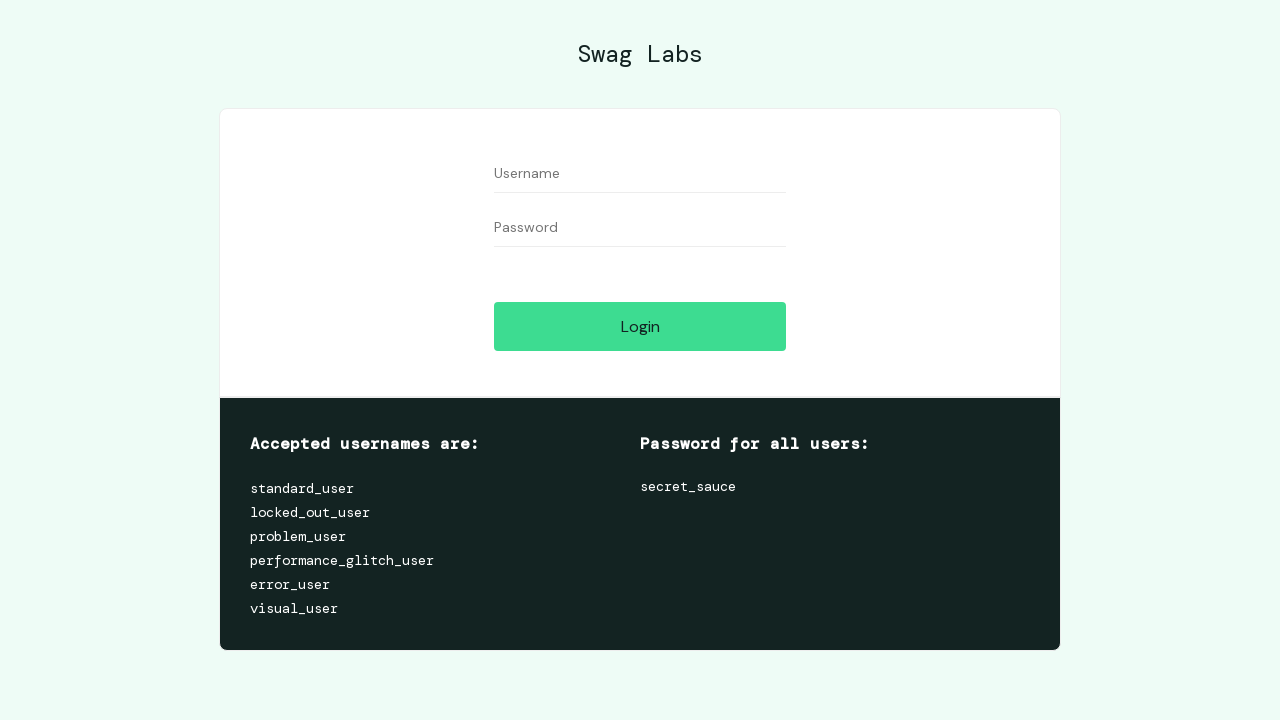

Entered username 'standard_user' in username field on #user-name
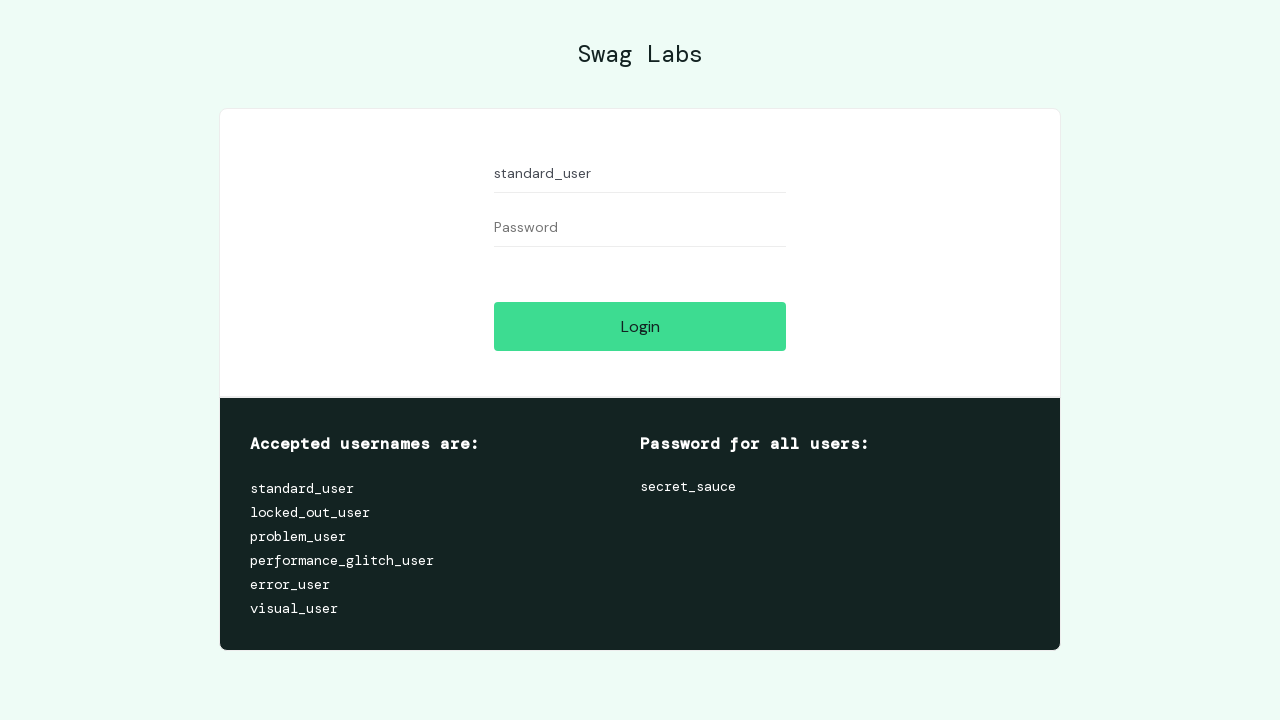

Clicked login button without entering password at (640, 326) on #login-button
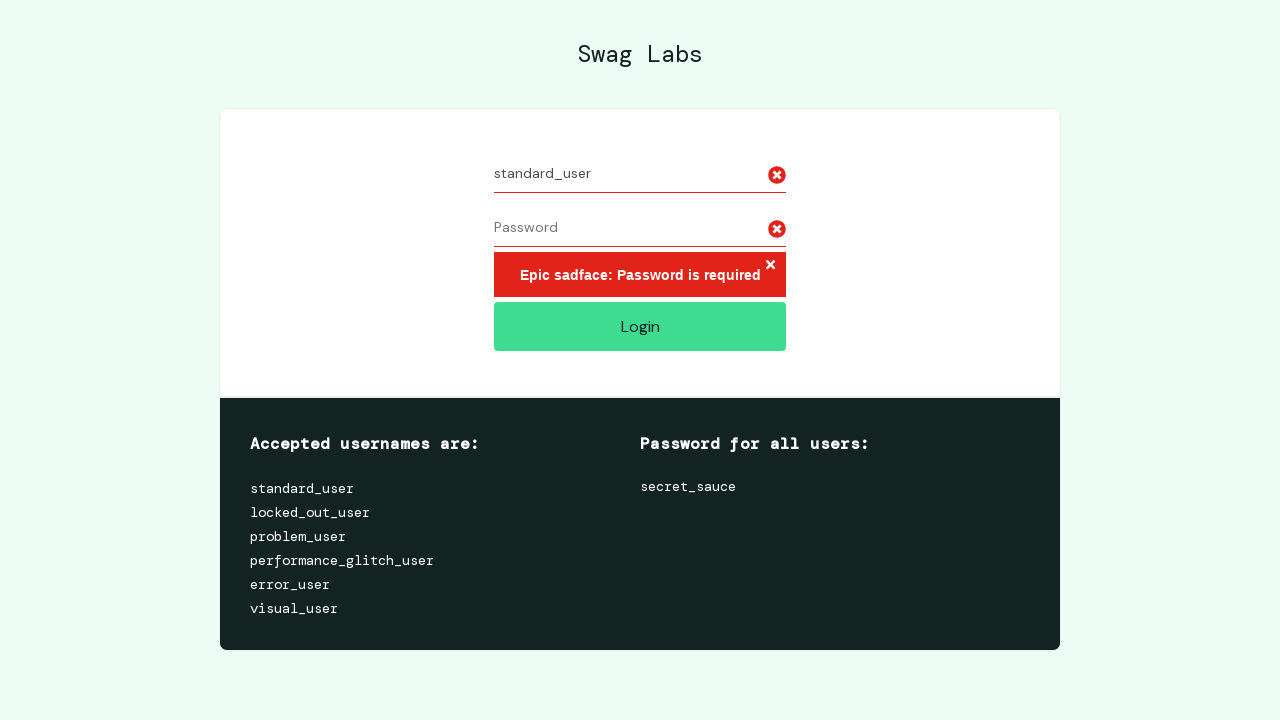

Error message appeared validating password is required
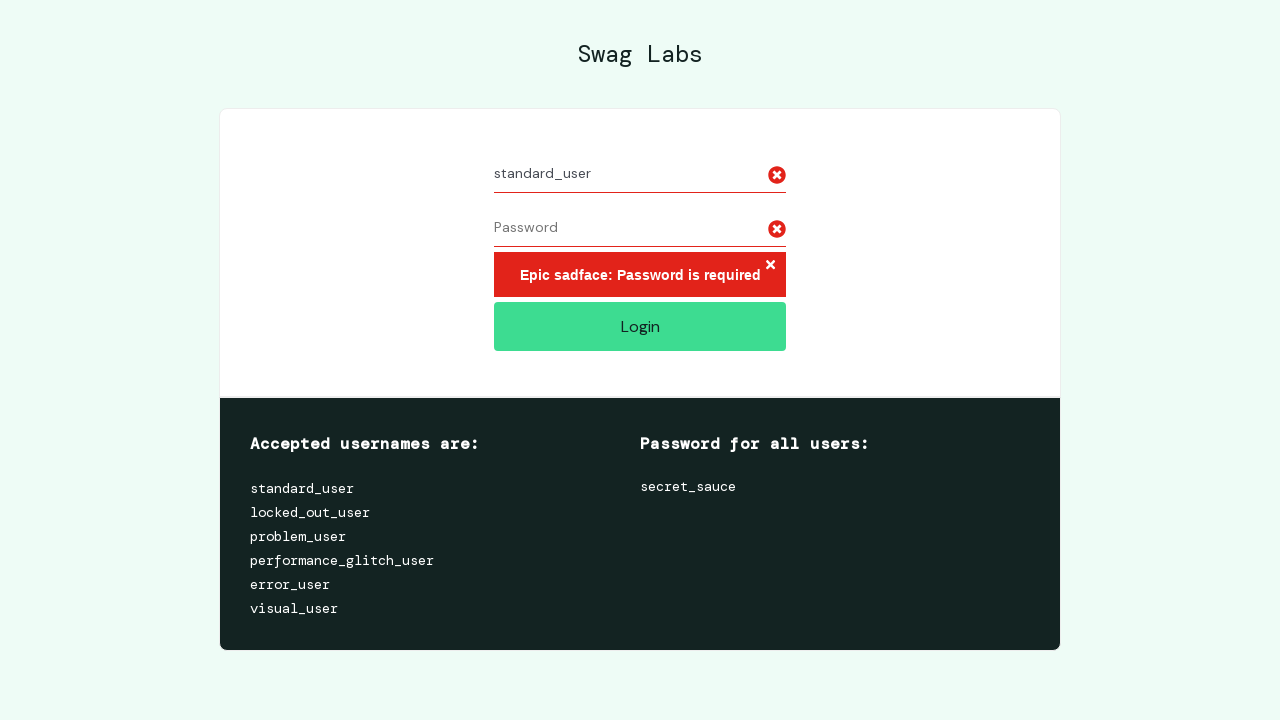

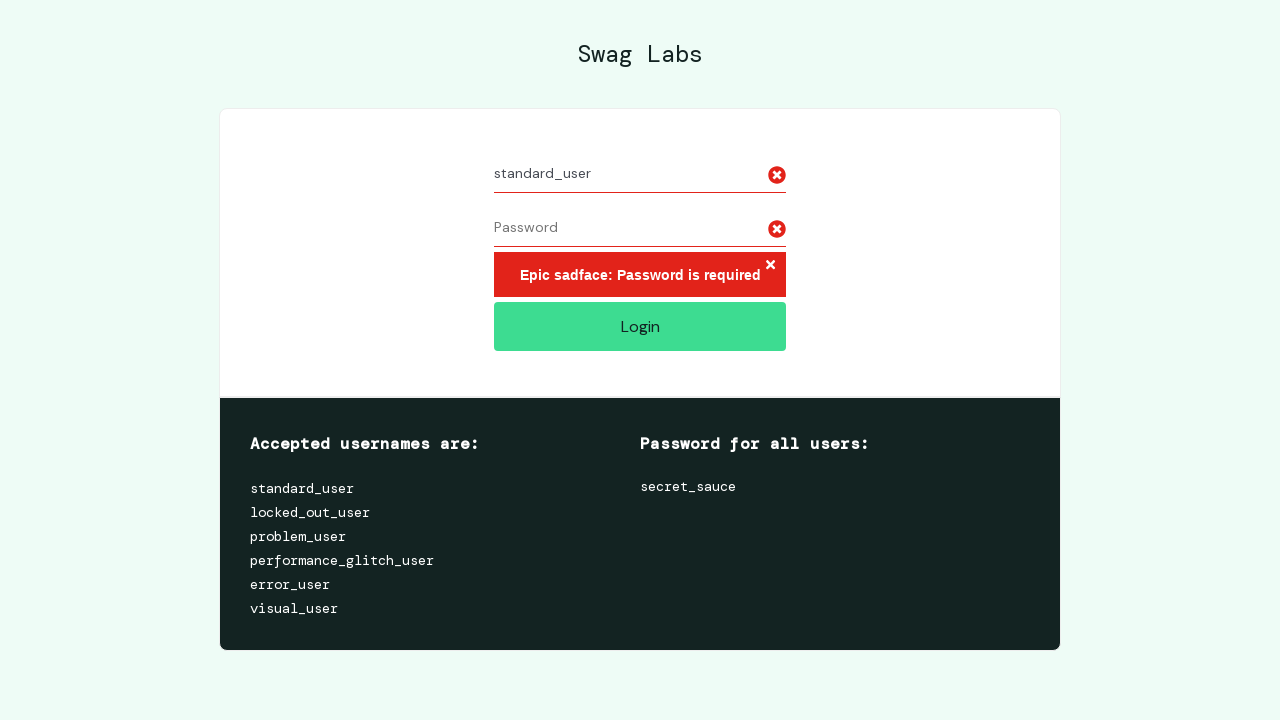